Navigates to page 3 by first going to page 2, then clicking the "3" link and verifies the content contains "Excepteur sint"

Starting URL: https://bonigarcia.dev/selenium-webdriver-java/navigation1.html

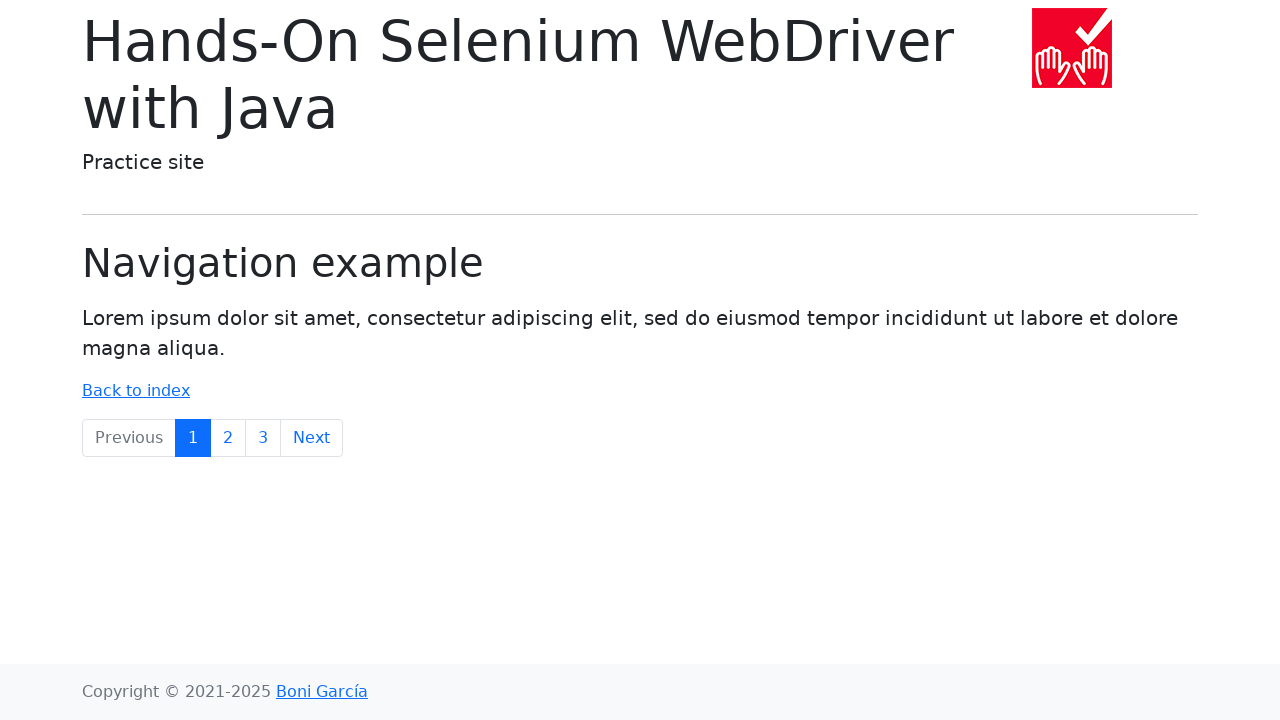

Clicked link to navigate to page 2 at (228, 438) on text=2
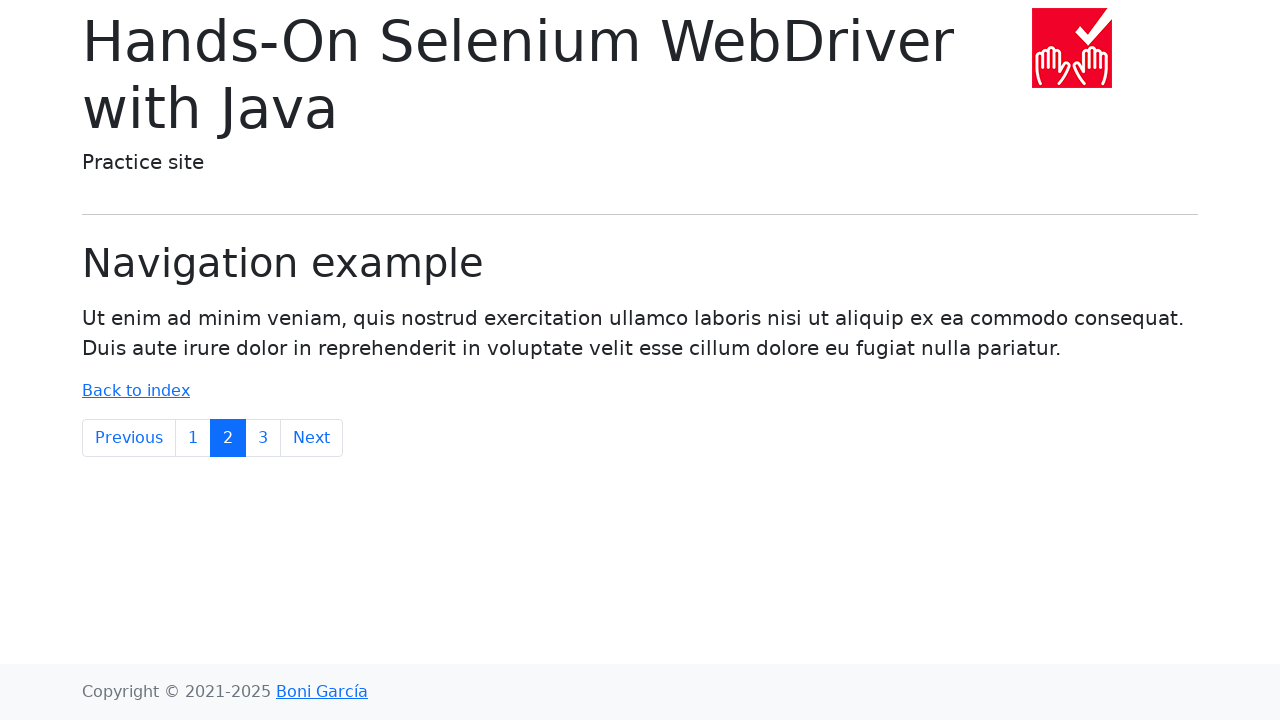

Clicked link to navigate to page 3 at (263, 438) on text=3
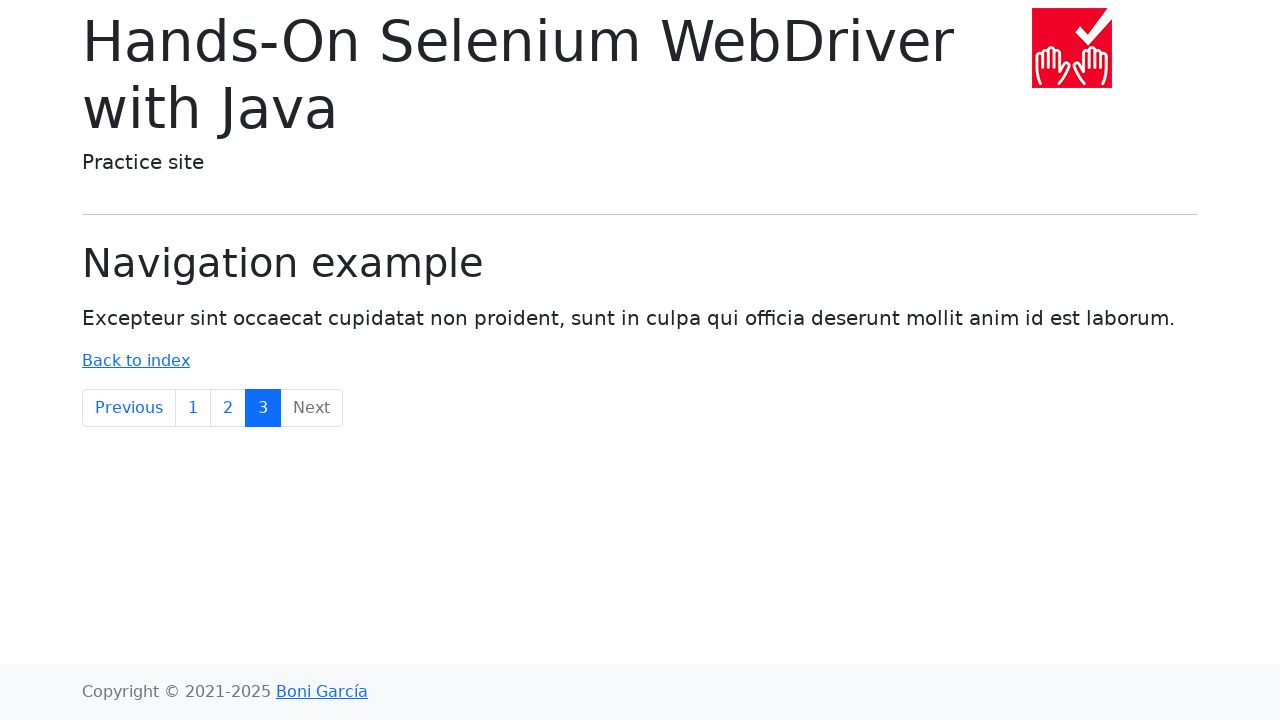

Retrieved body text content from page 3
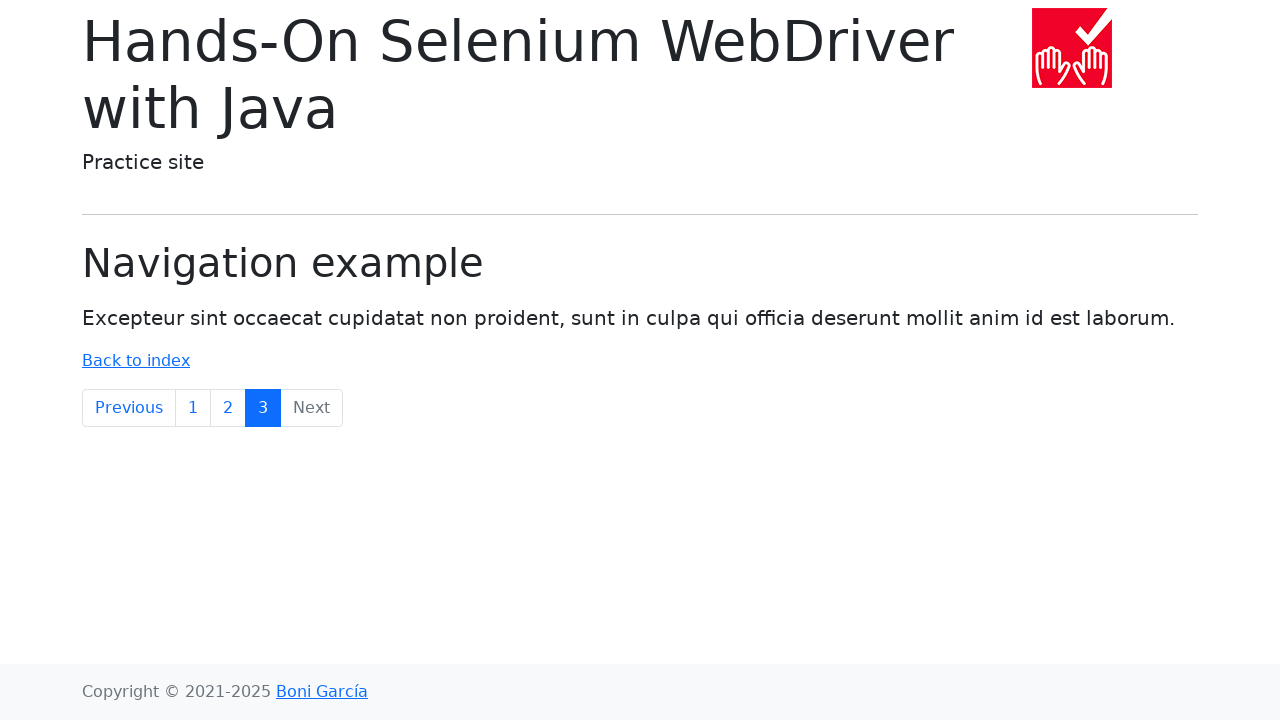

Verified that body text contains 'Excepteur sint'
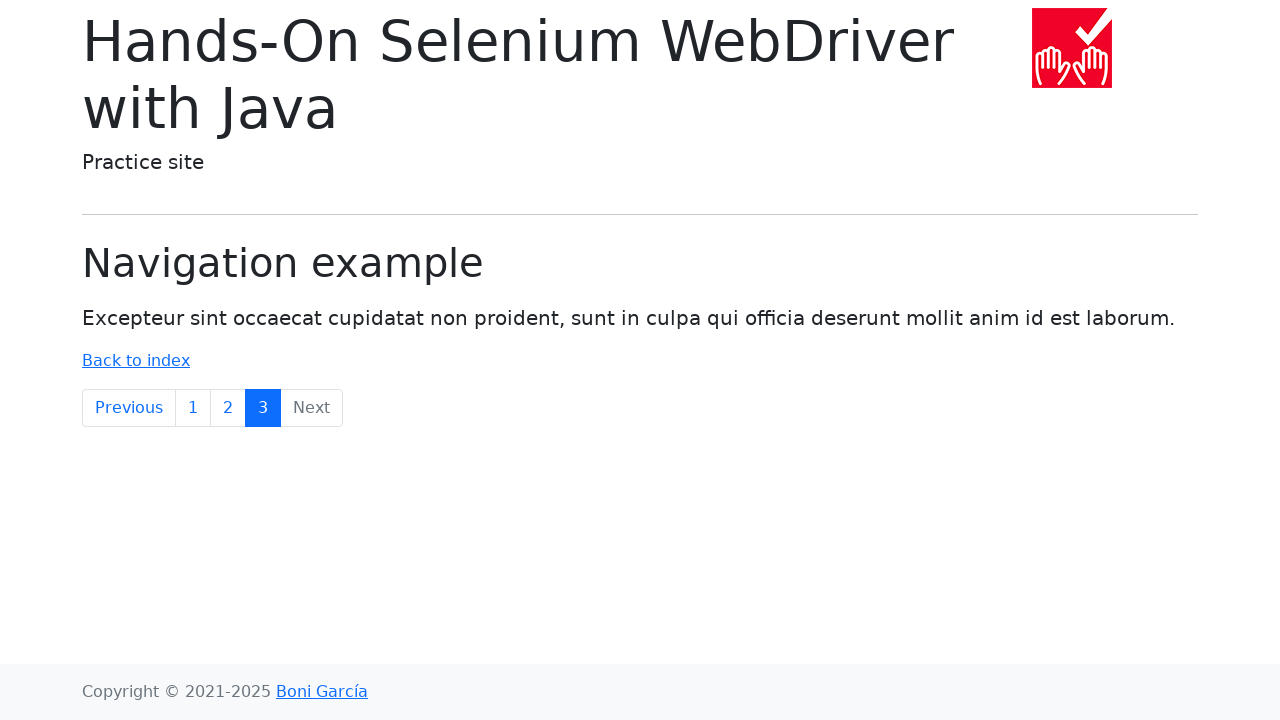

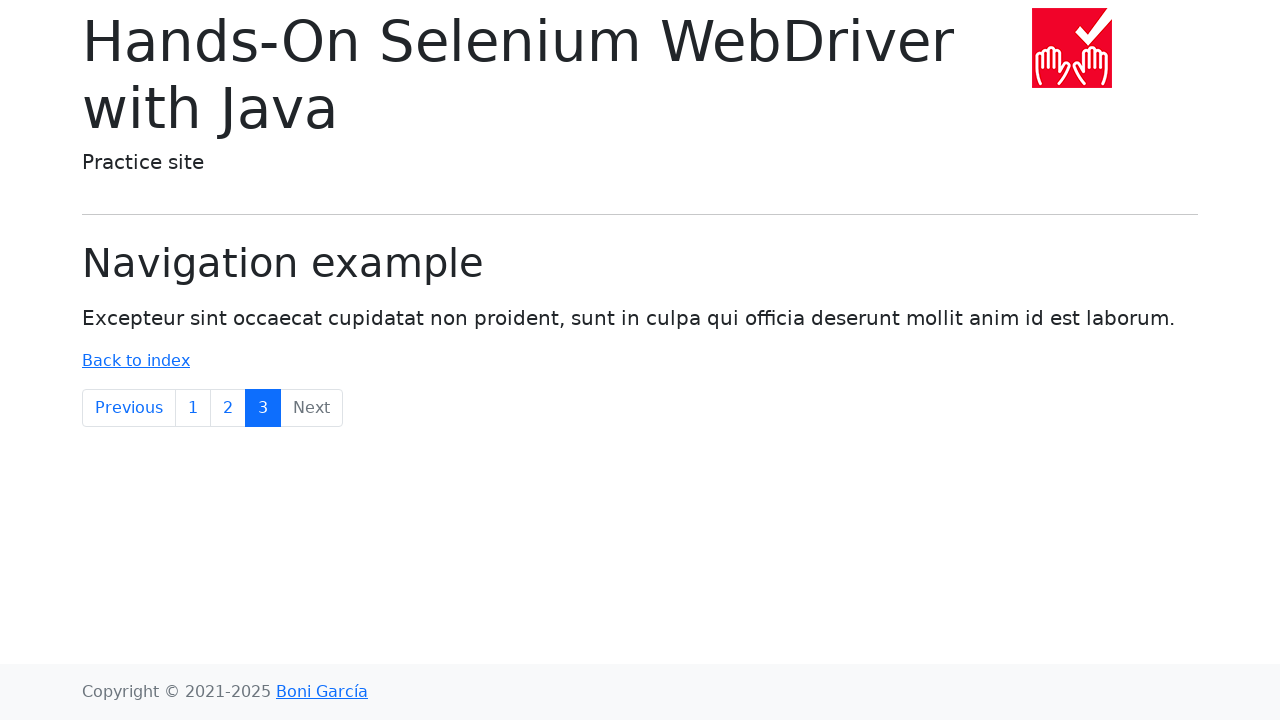